Tests the download functionality for the eleventh problem set solution ([3+2] Cycloadditions) by clicking the download button

Starting URL: http://synthesis-workshop.com.s3-website-us-east-1.amazonaws.com/problem-sets

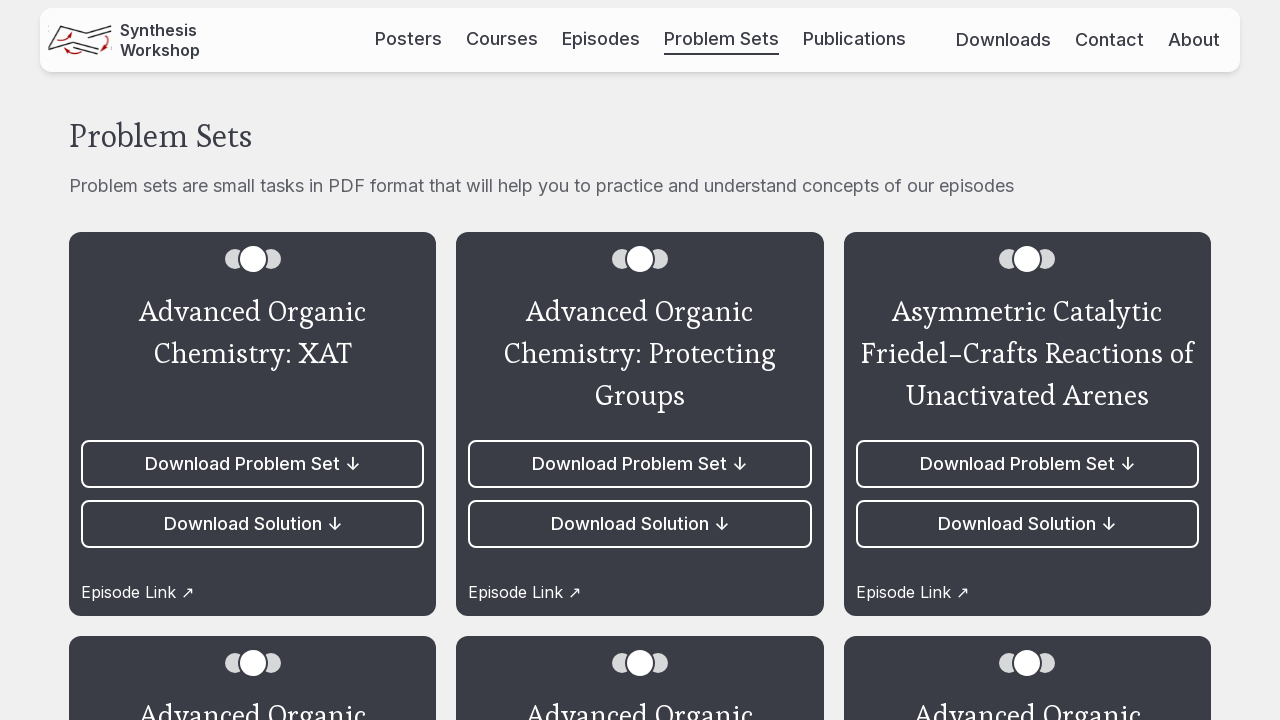

Clicked download button for [3+2] Cycloadditions of Tertiary Amine N-oxides solution at (640, 360) on article:nth-of-type(11) > .flex.flex-col.gap-3 > a:nth-of-type(2)
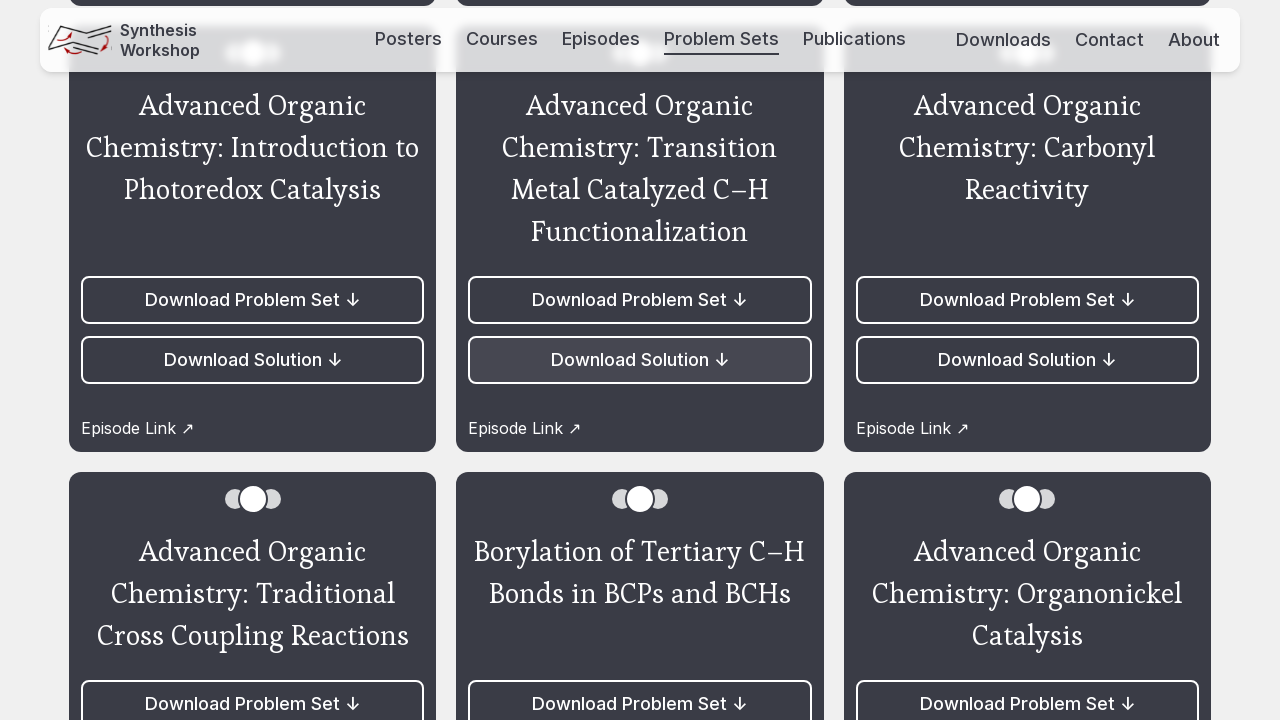

Solution file download completed
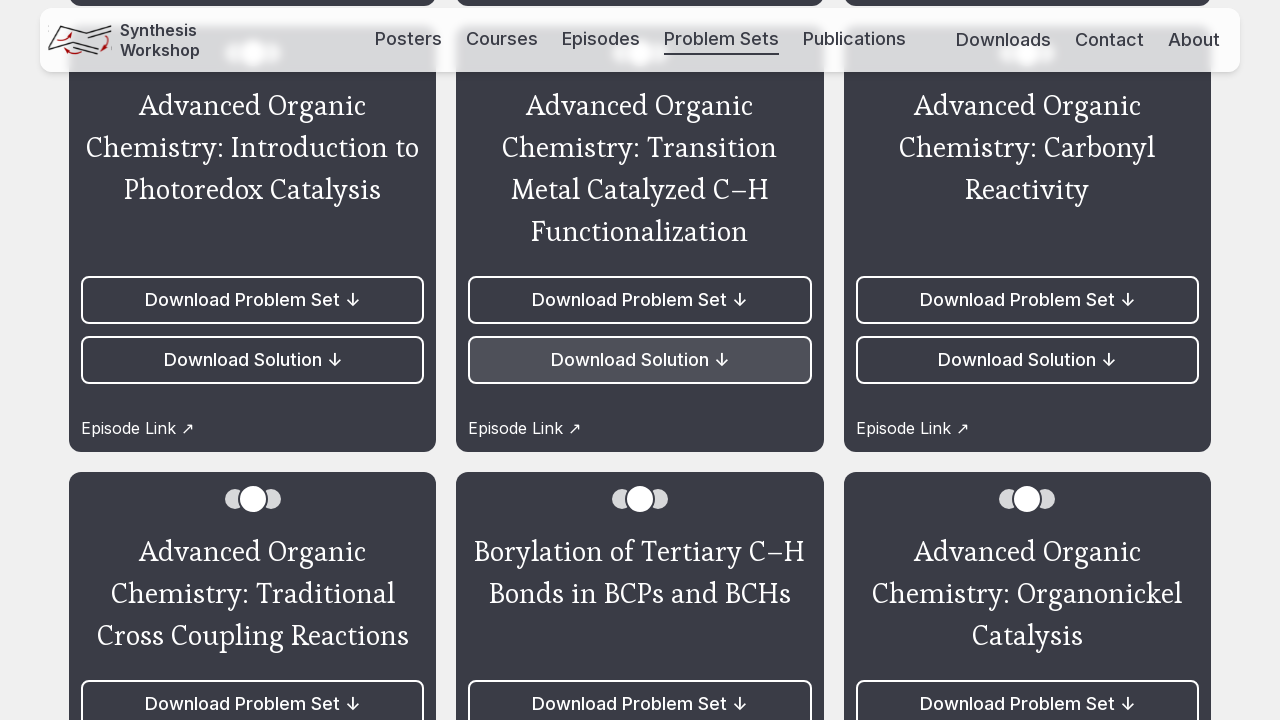

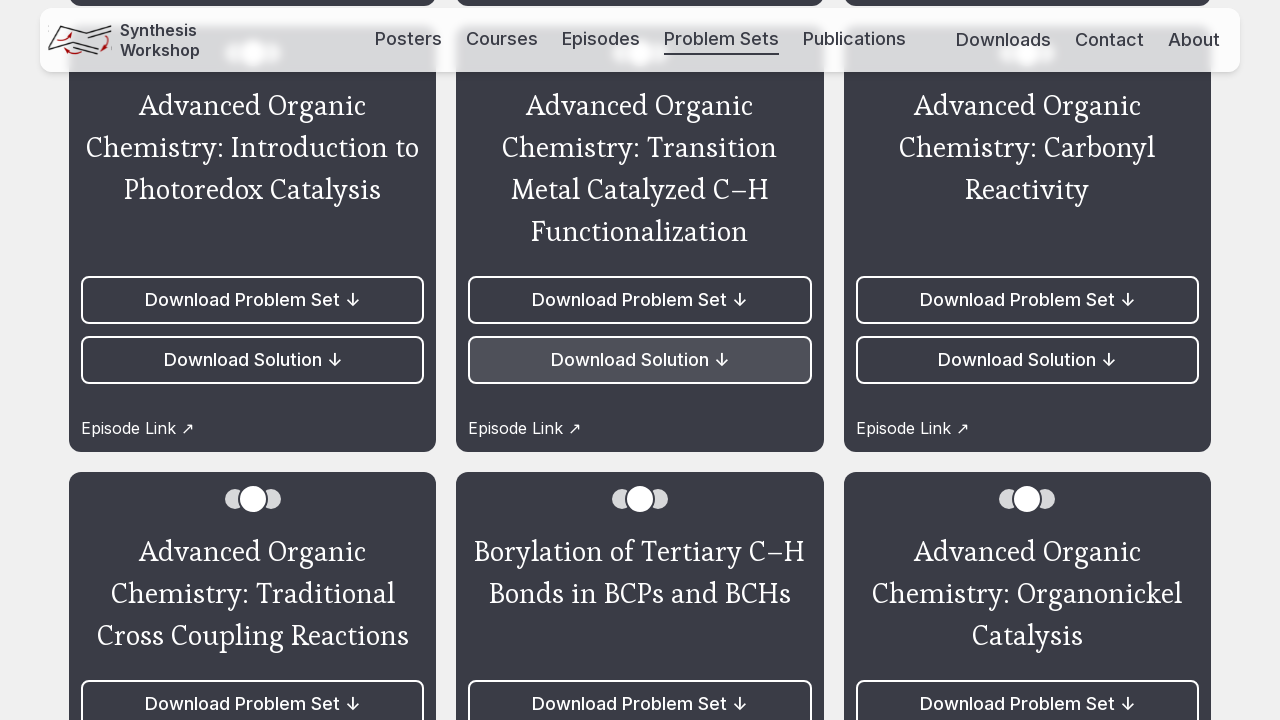